Tests ExpectedConditions by clicking a button and waiting for a paragraph element to become visible using tag name selector

Starting URL: https://testeroprogramowania.github.io/selenium/wait2.html

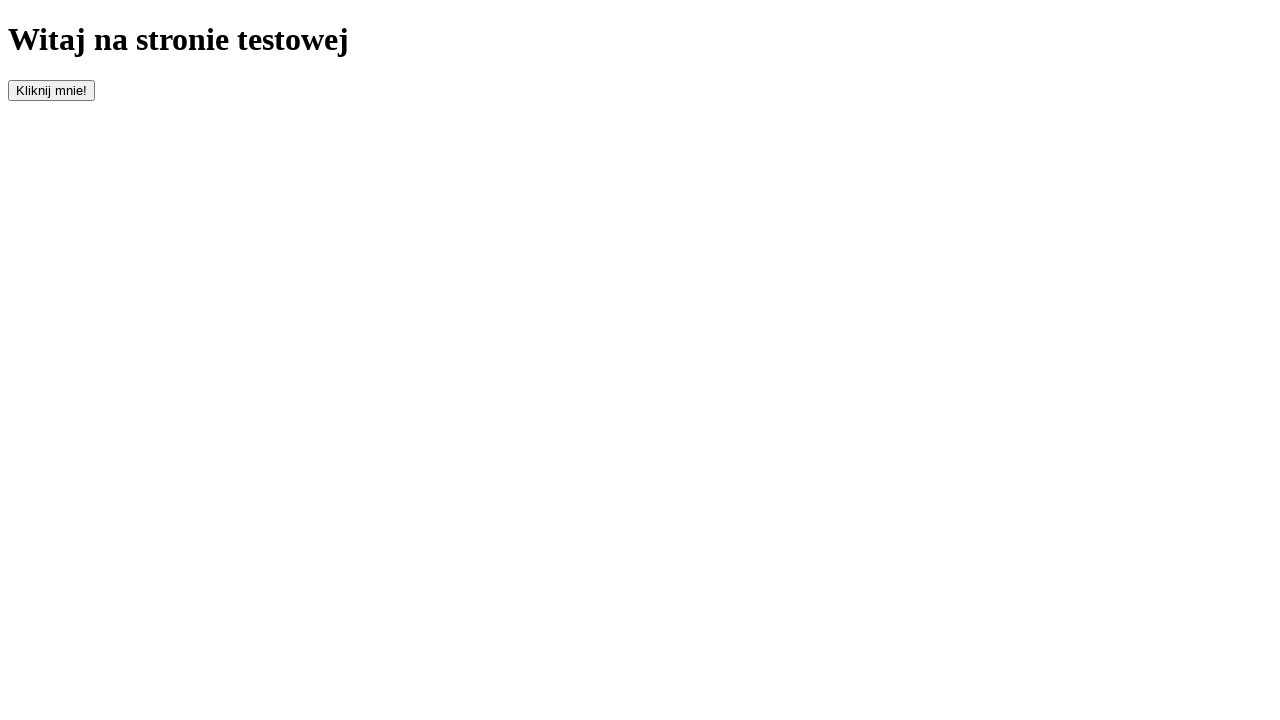

Navigated to the test page
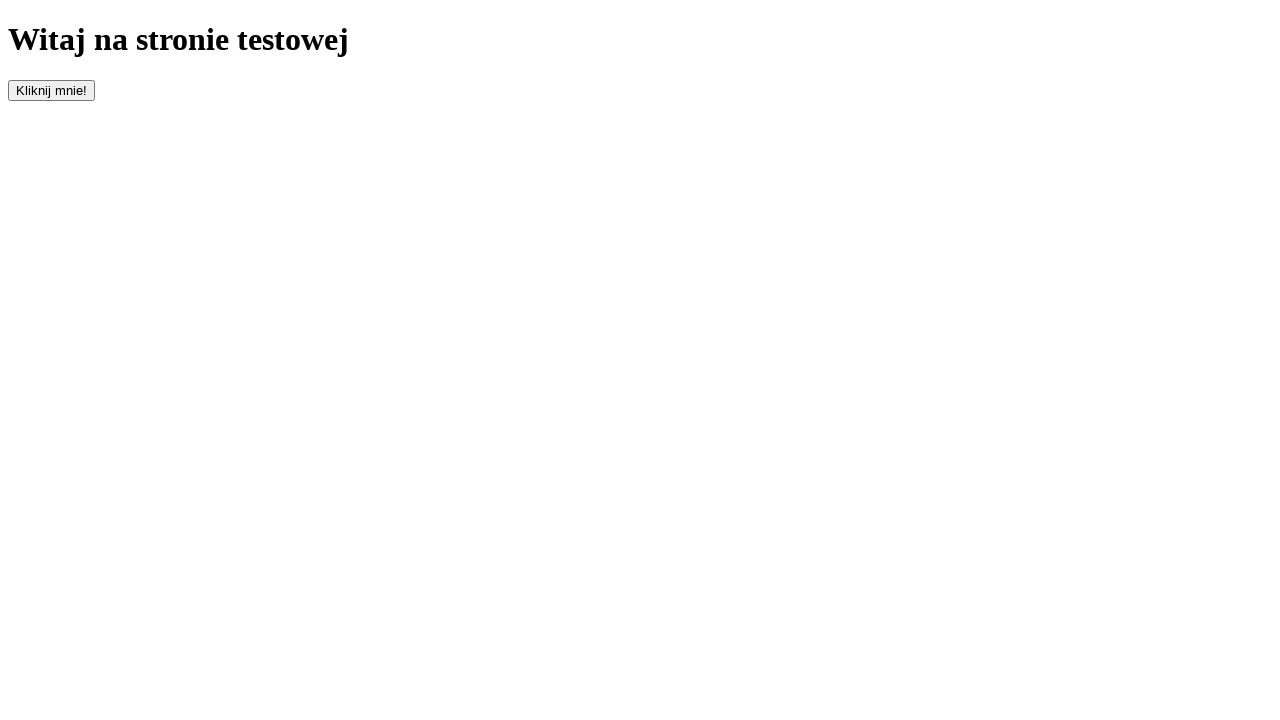

Clicked the button to trigger delayed element appearance at (52, 90) on #clickOnMe
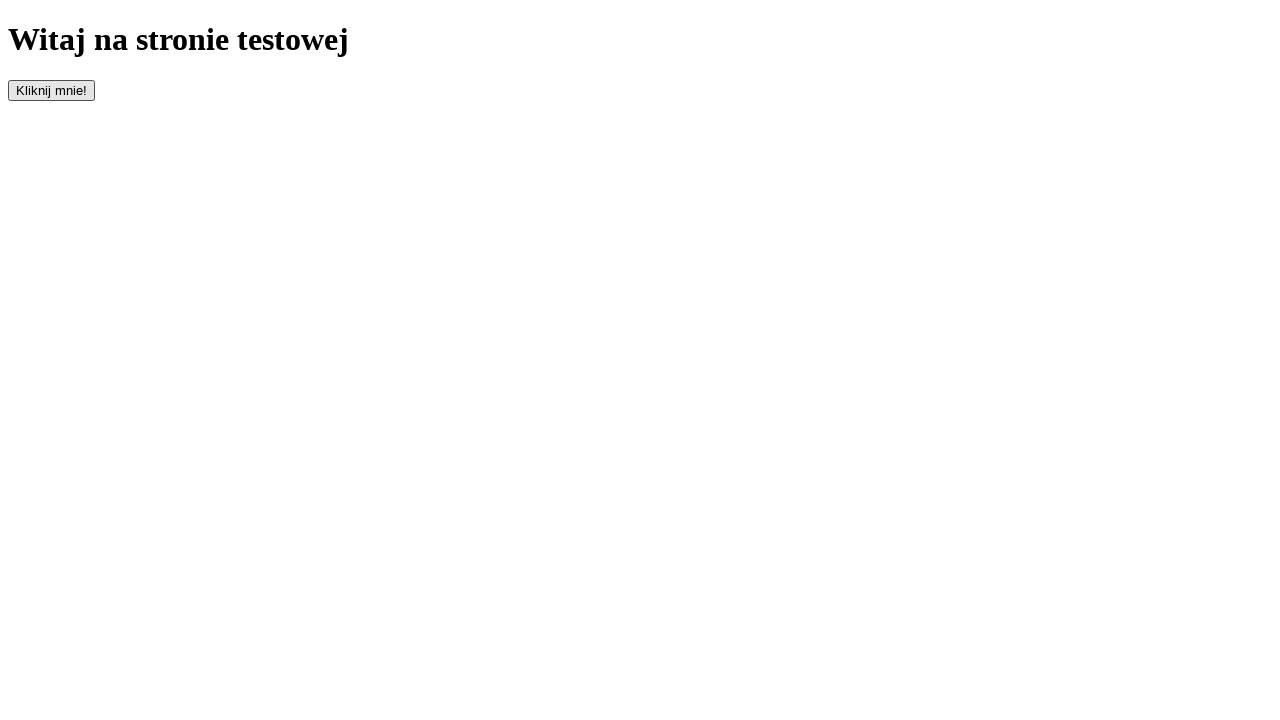

Paragraph element became visible after waiting
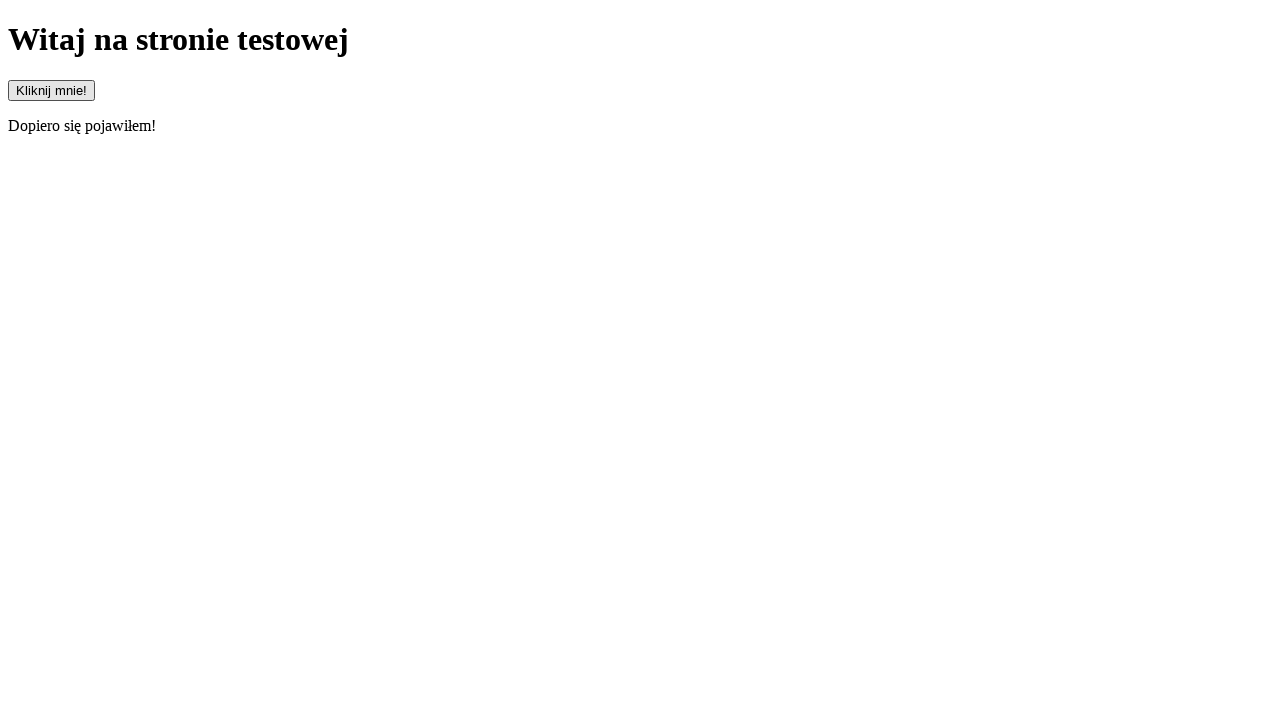

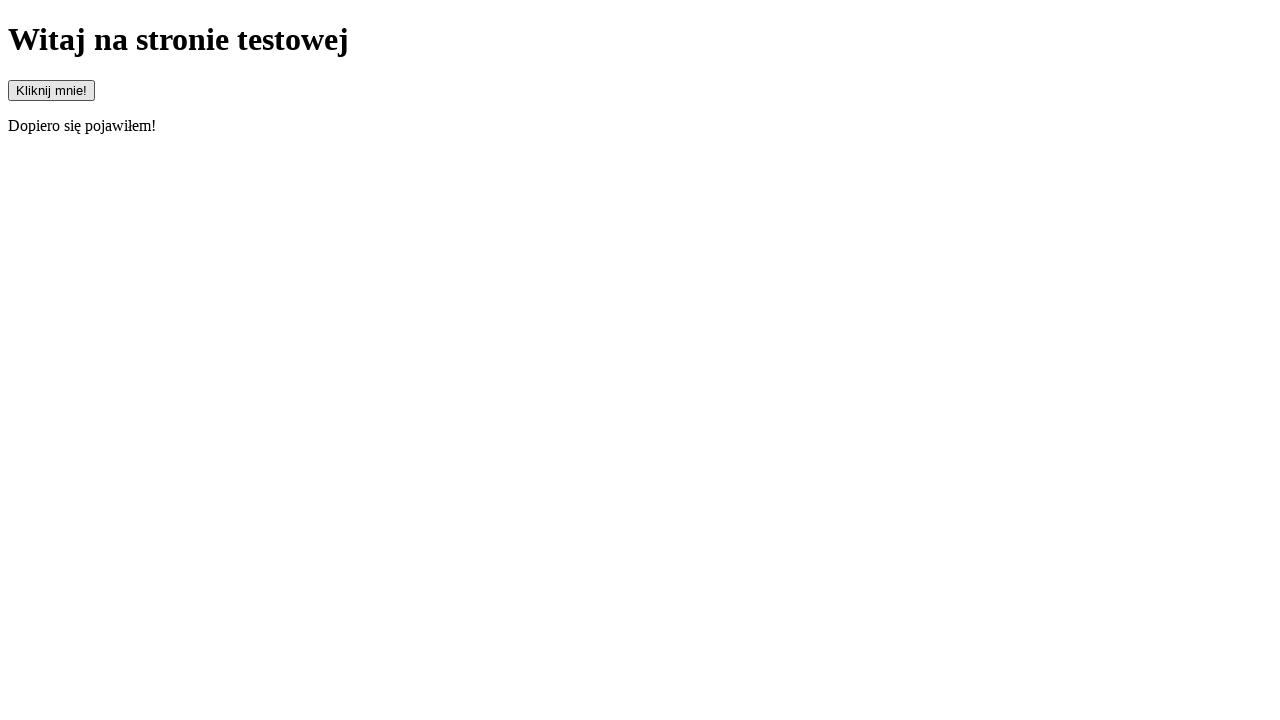